Tests selecting an option from a dropdown menu by visible text, choosing "Option 2"

Starting URL: https://testcenter.techproeducation.com/index.php?page=dropdown

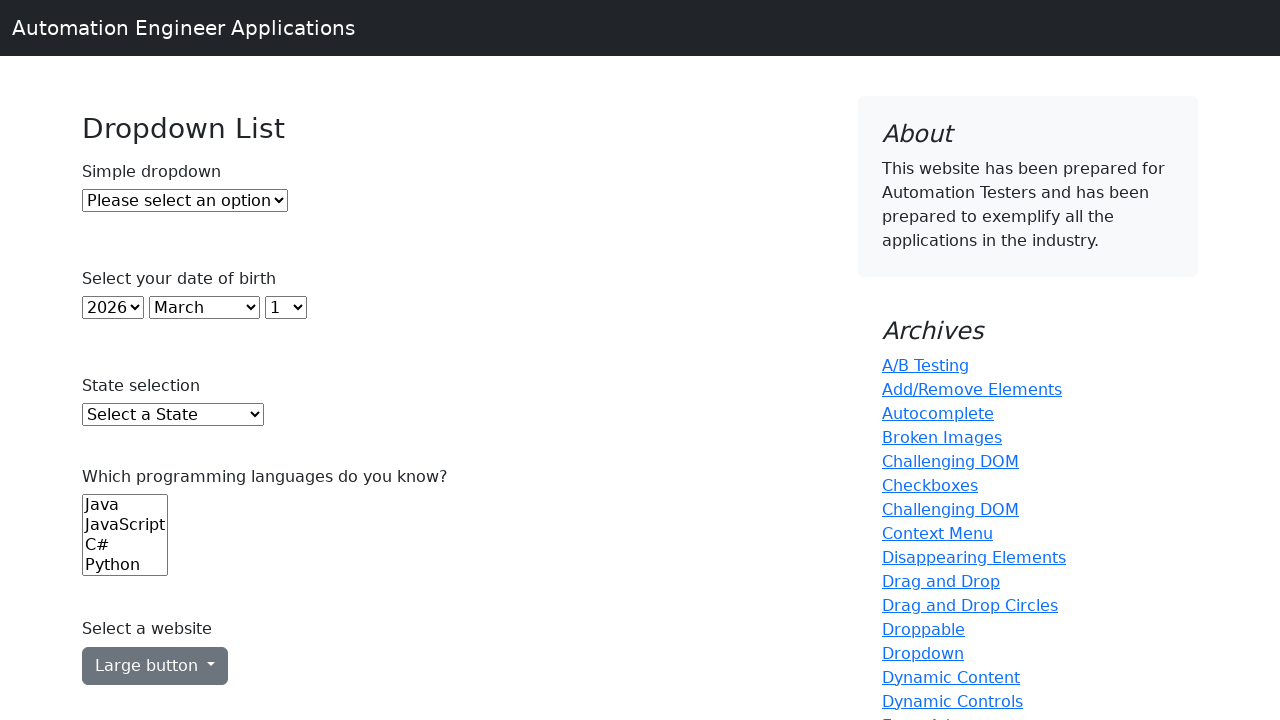

Navigated to dropdown test page
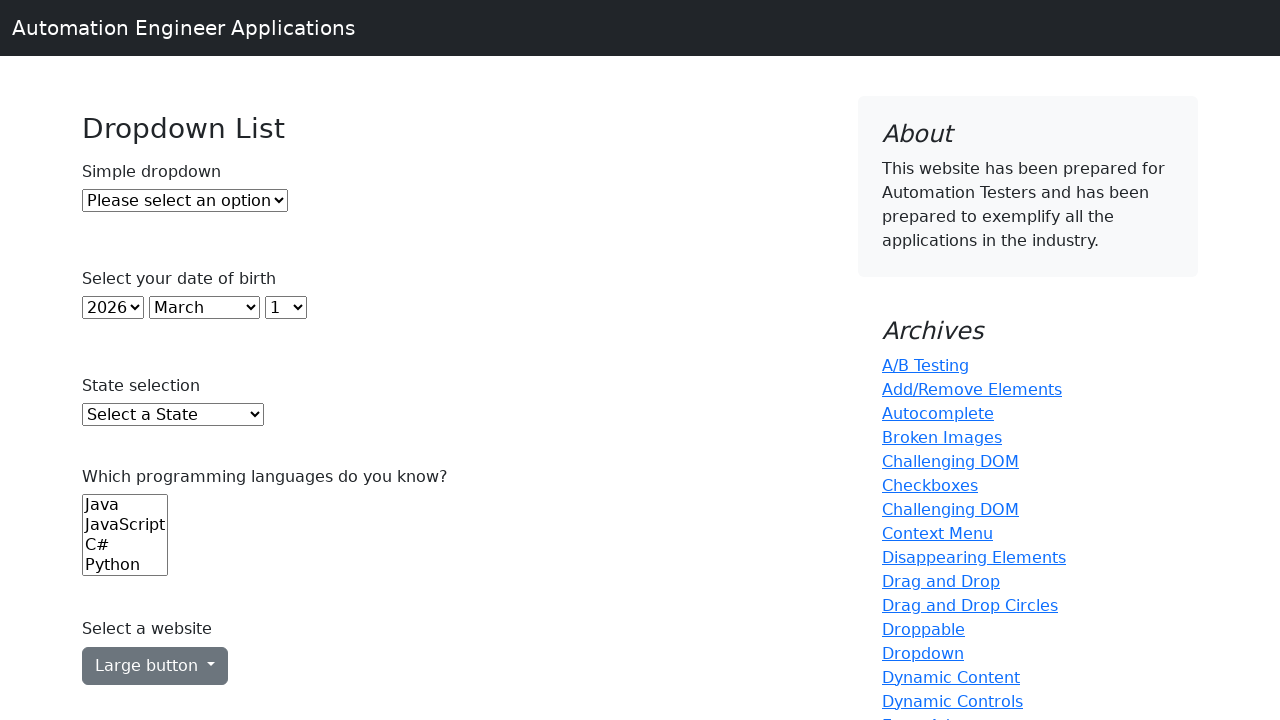

Selected 'Option 2' from dropdown menu by visible text on #dropdown
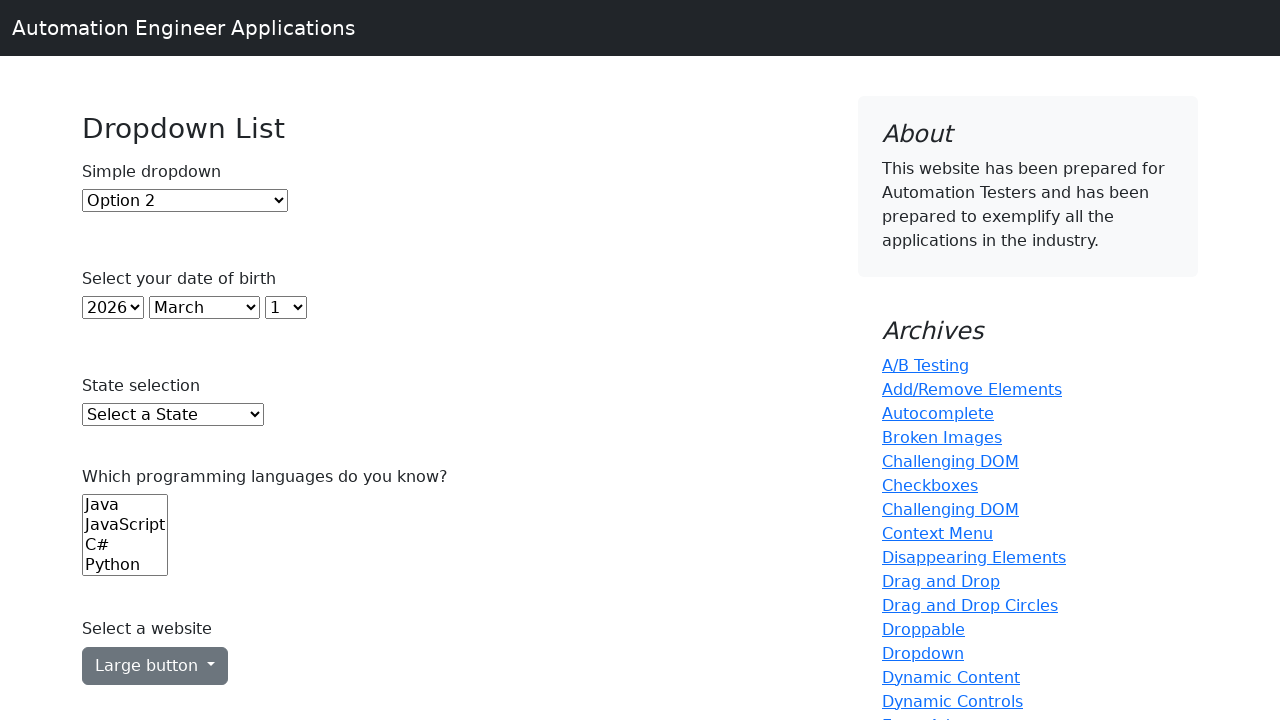

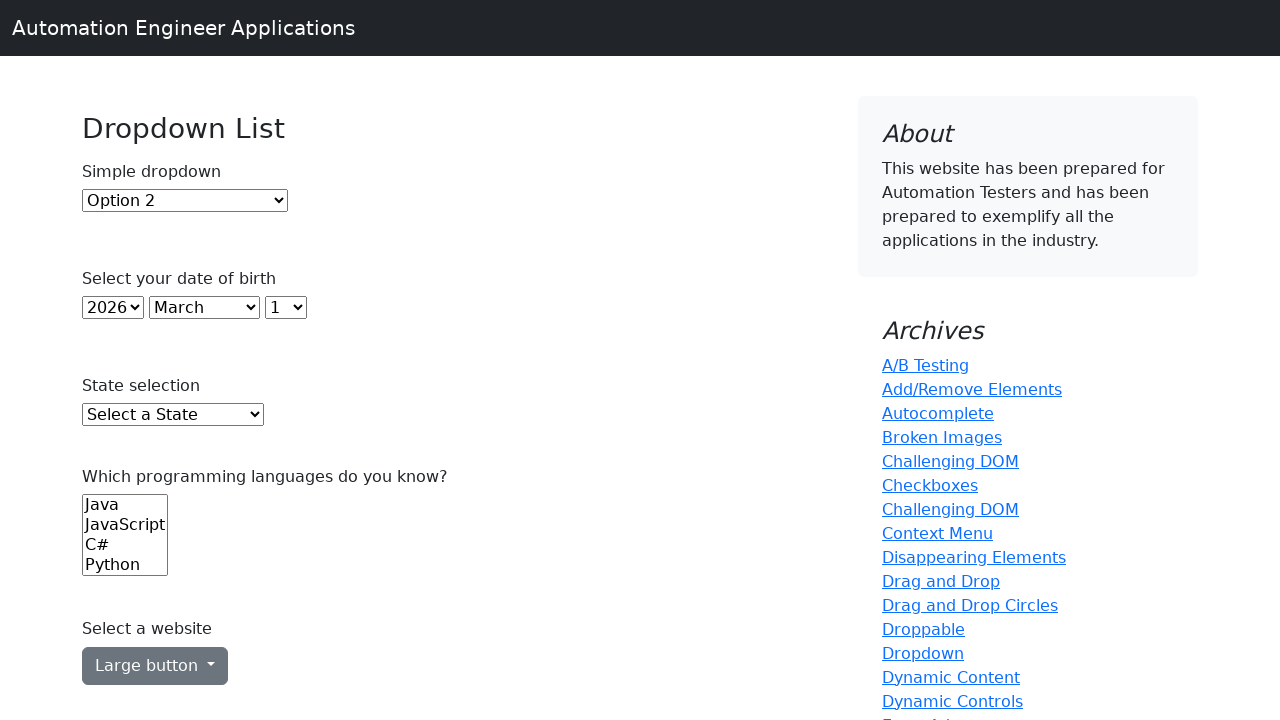